Waits for price to reach $100, books an item, solves a math problem and submits the answer

Starting URL: http://suninjuly.github.io/explicit_wait2.html

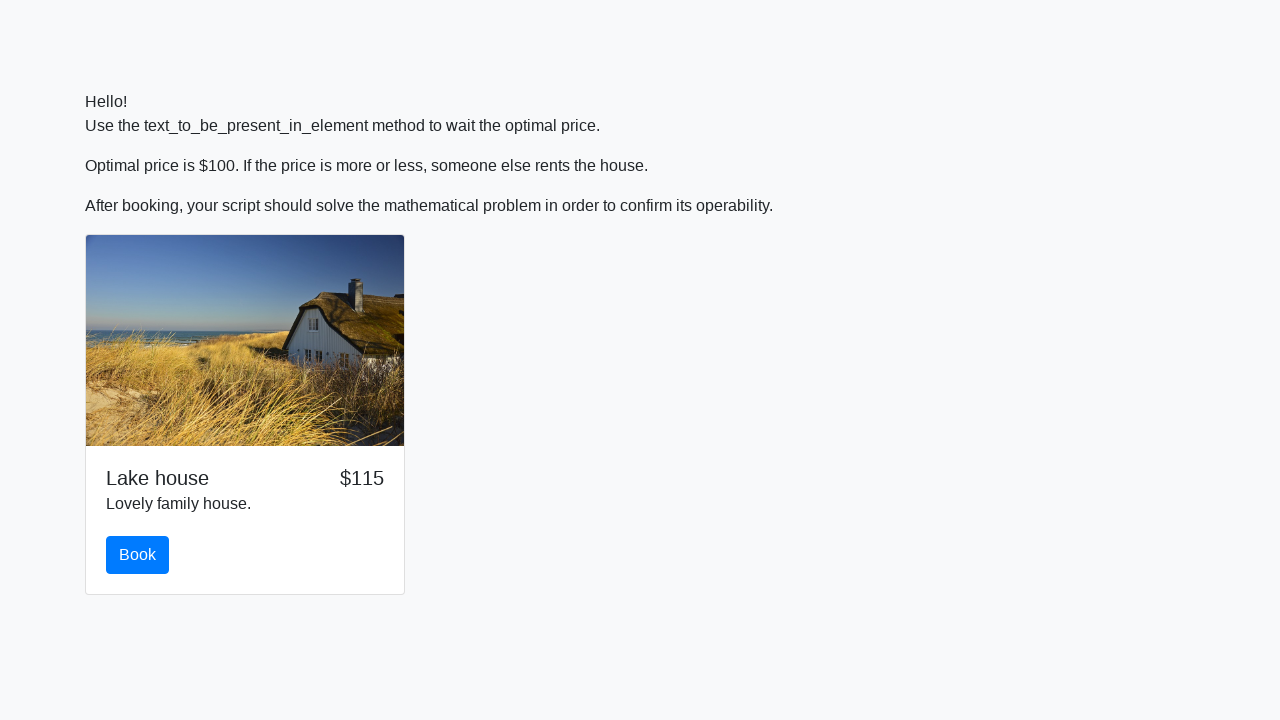

Waited for price to reach $100
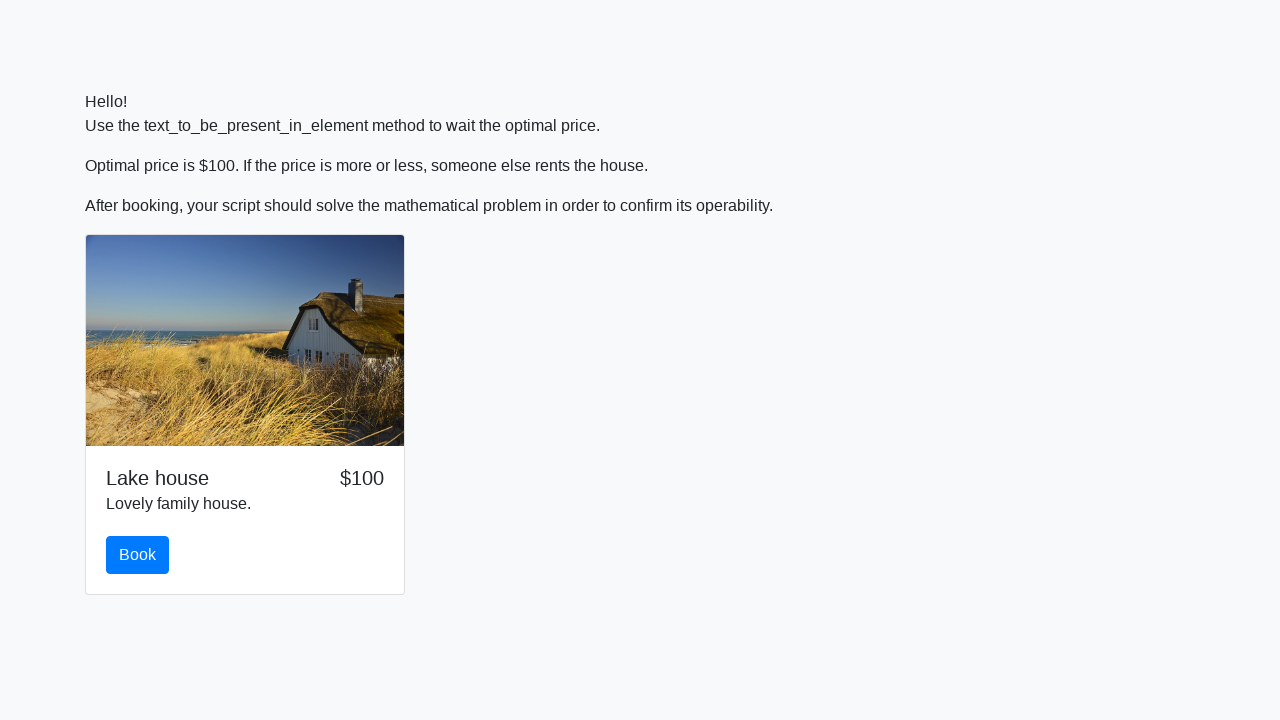

Clicked the book button at (138, 555) on #book
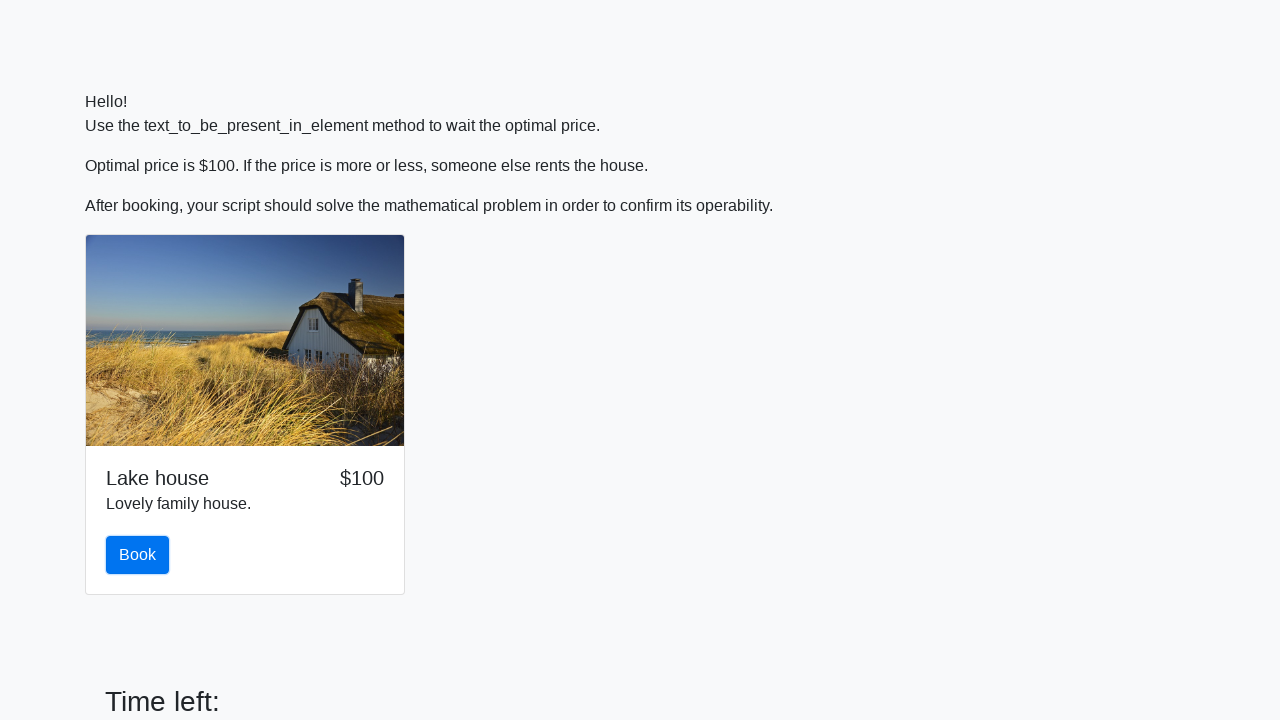

Retrieved math problem value: 30
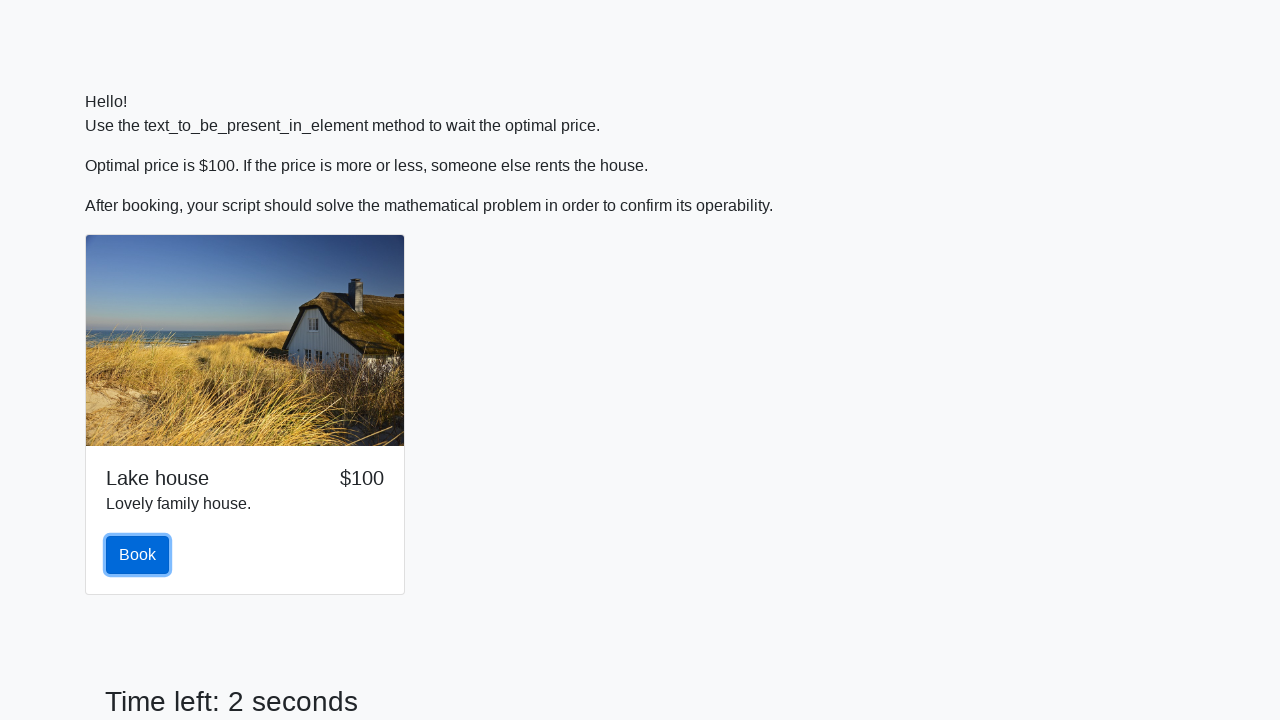

Calculated answer: 2.4728660762326355
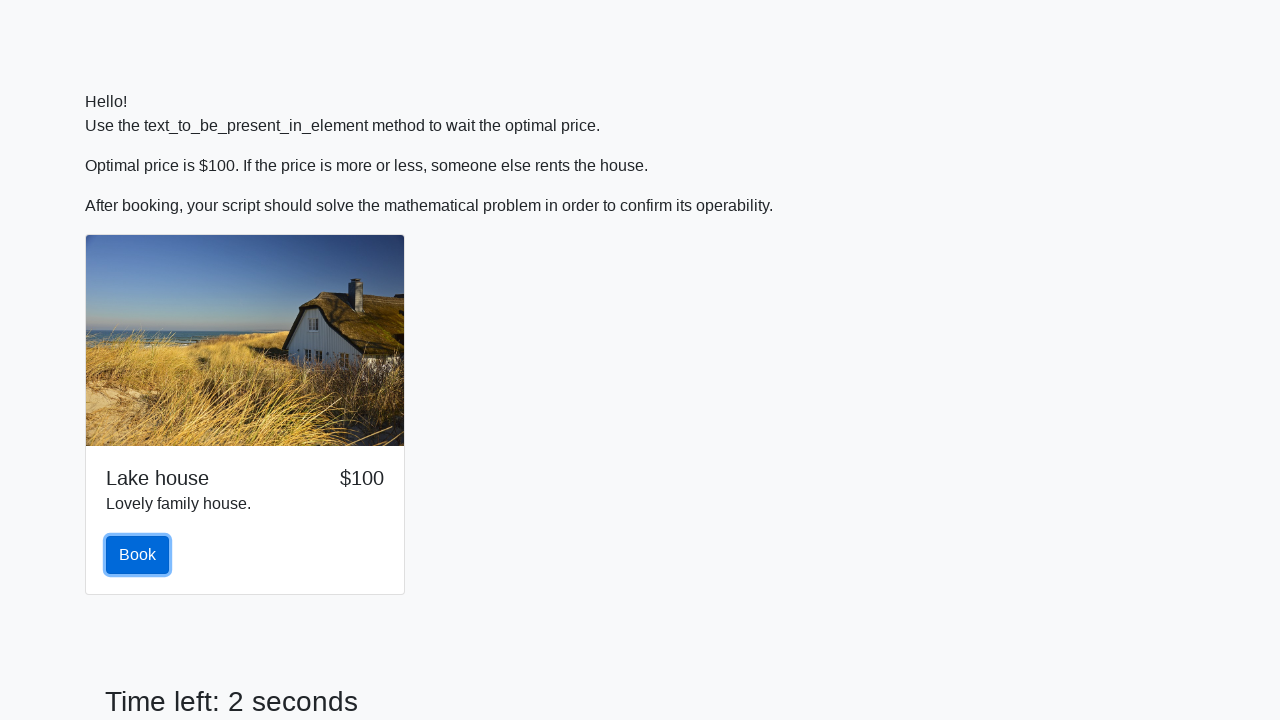

Filled answer field with 2.4728660762326355 on #answer
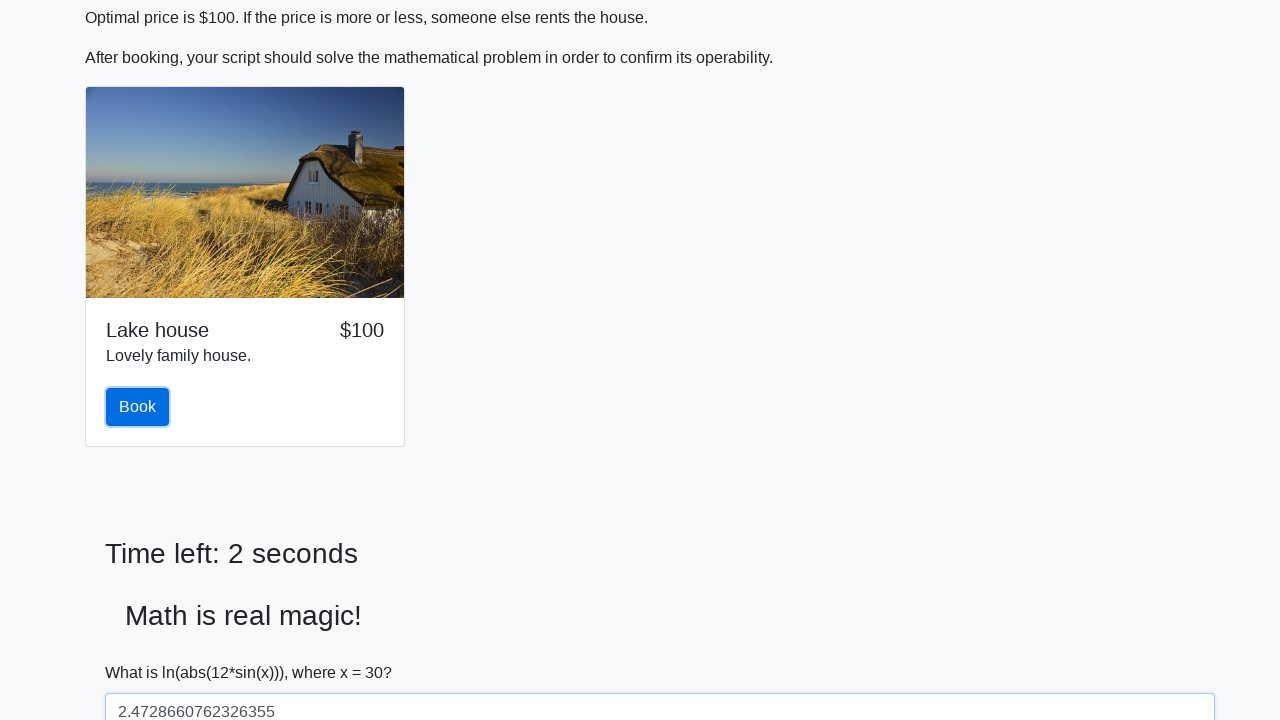

Clicked submit button at (143, 651) on button[type='submit']
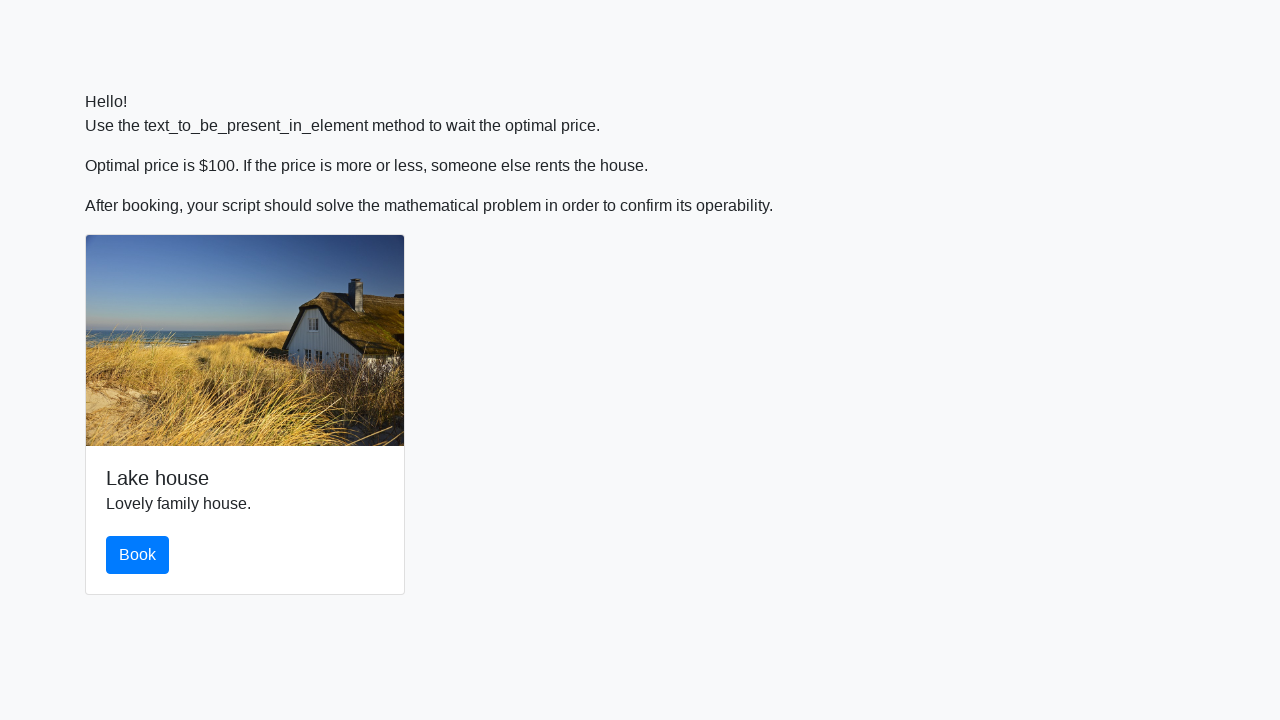

Alert accepted
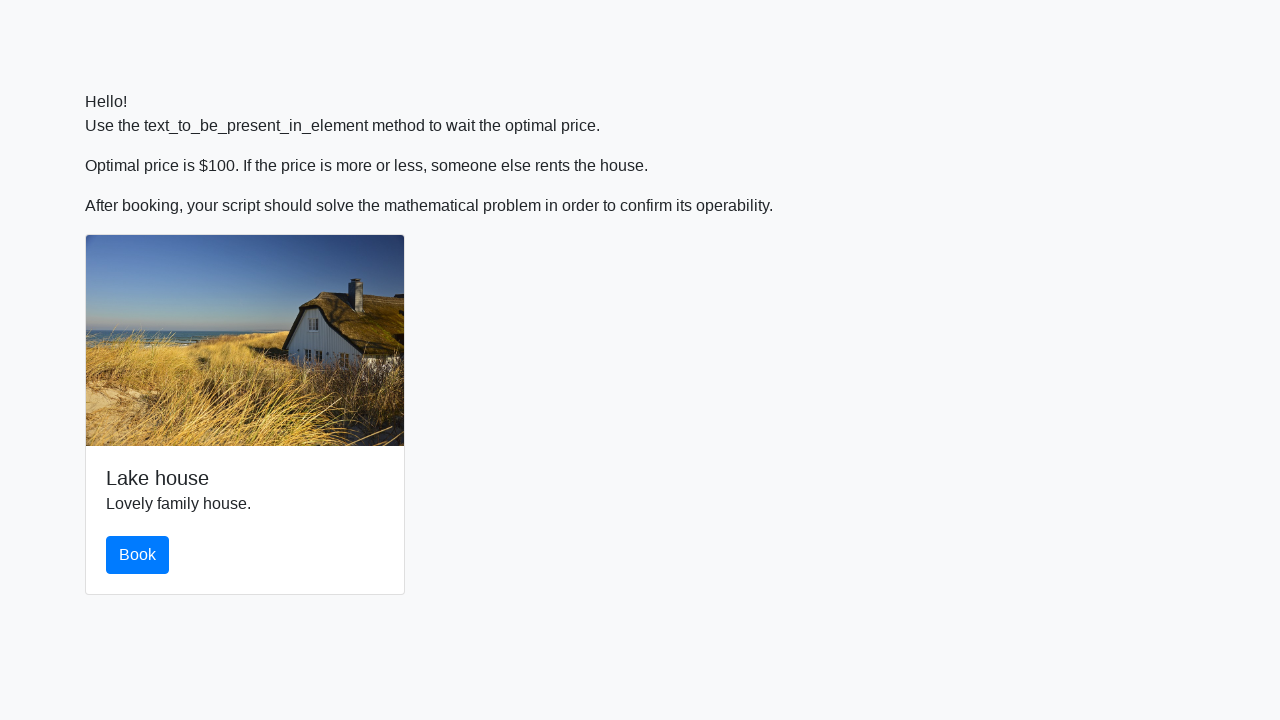

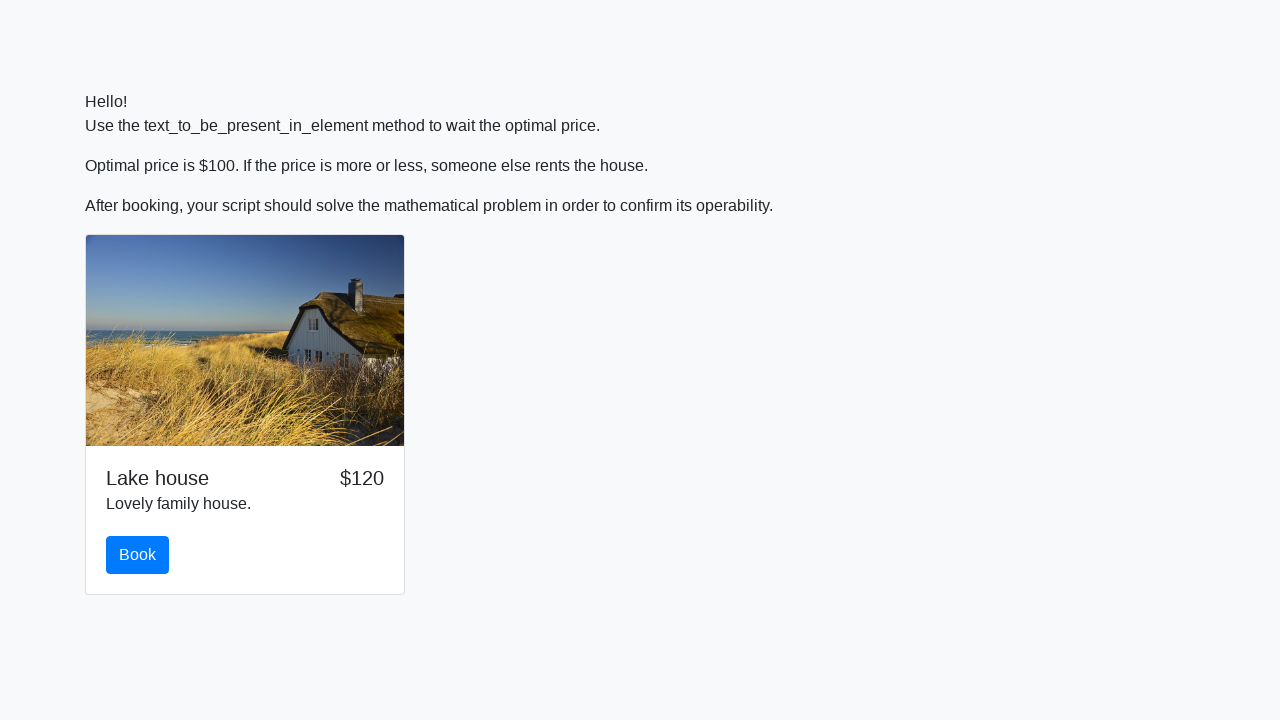